Tests clicking a link and verifying navigation to a new page by checking the page header text

Starting URL: https://kristinek.github.io/site/examples/actions

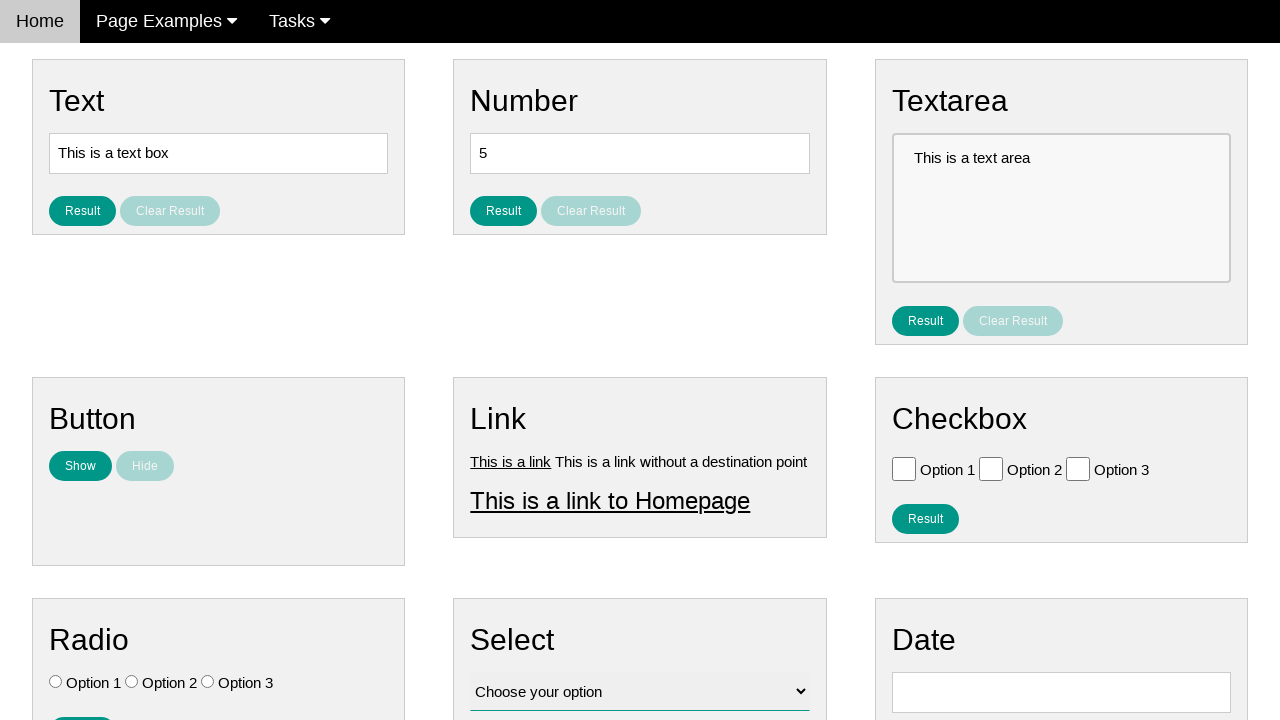

Clicked link1 element at (511, 461) on #link1
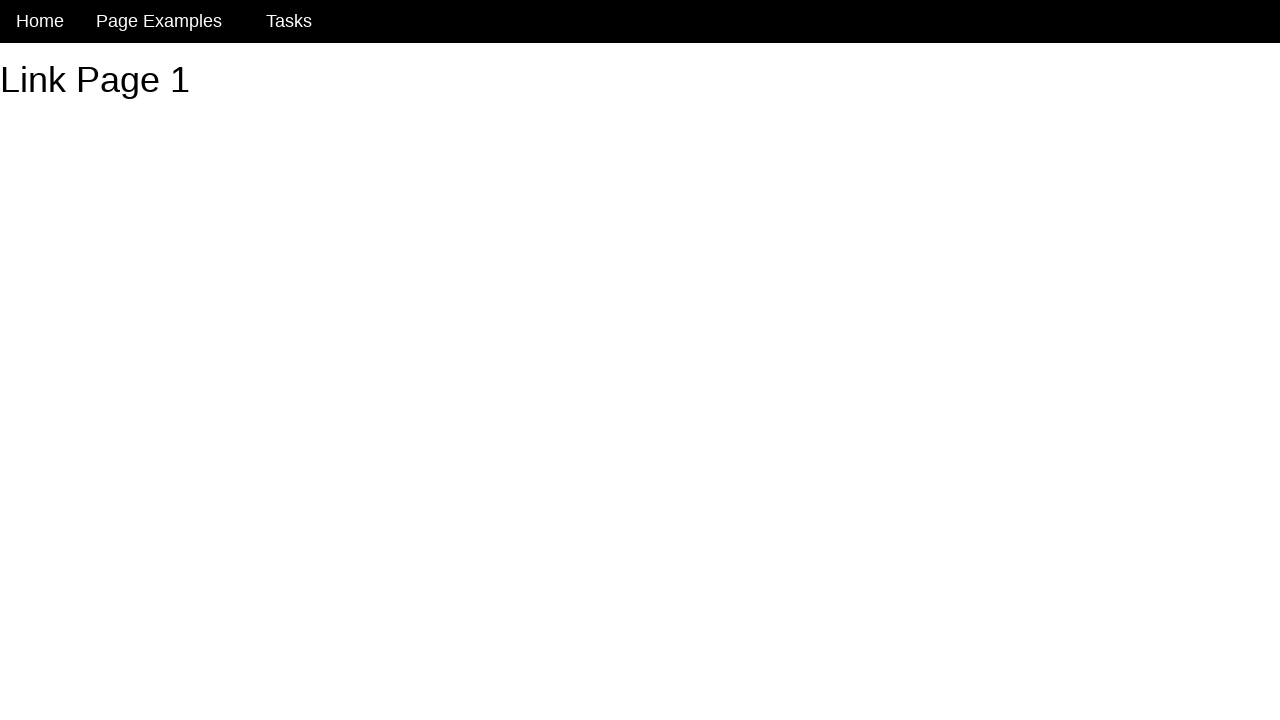

Page header (#h1) element loaded
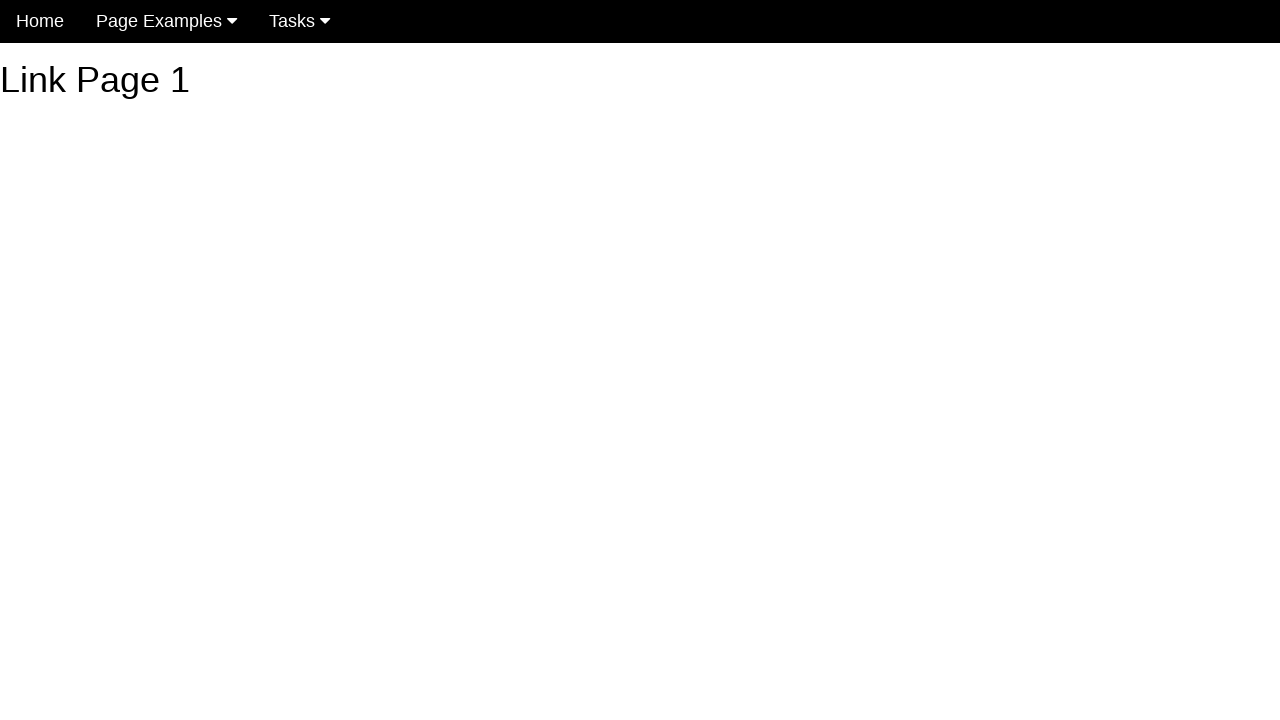

Retrieved header text content
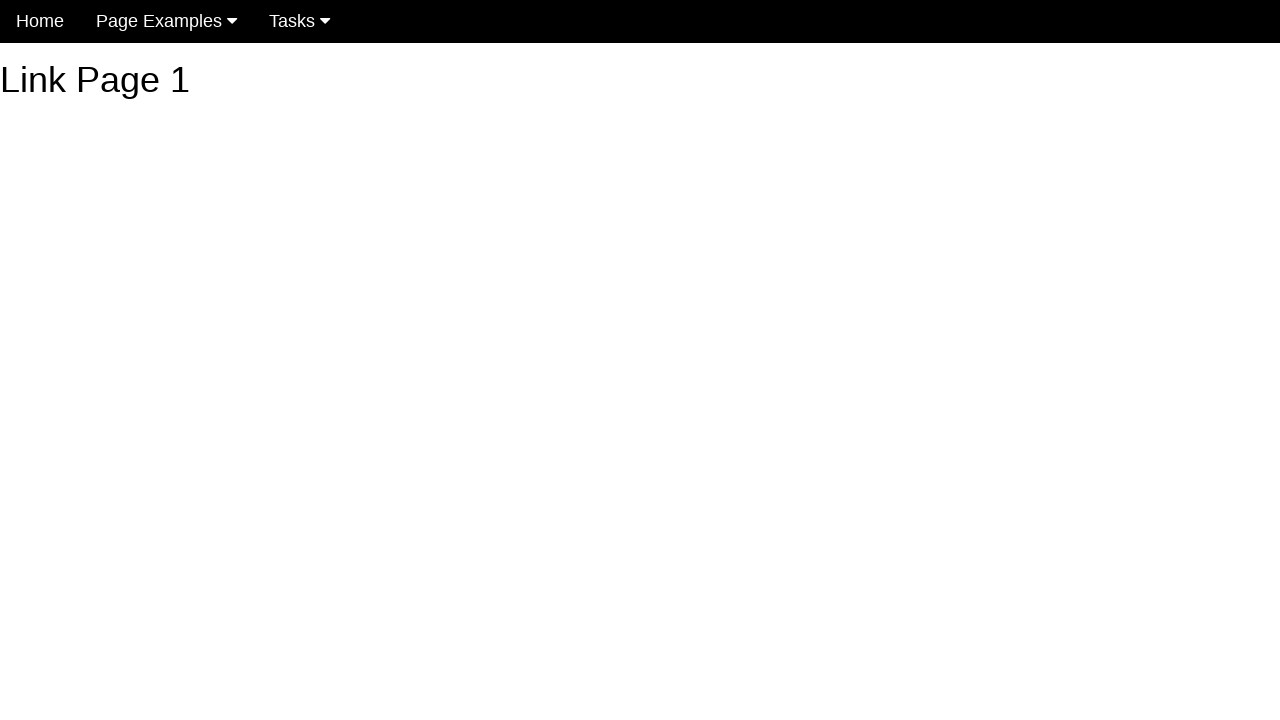

Verified header text equals 'Link Page 1'
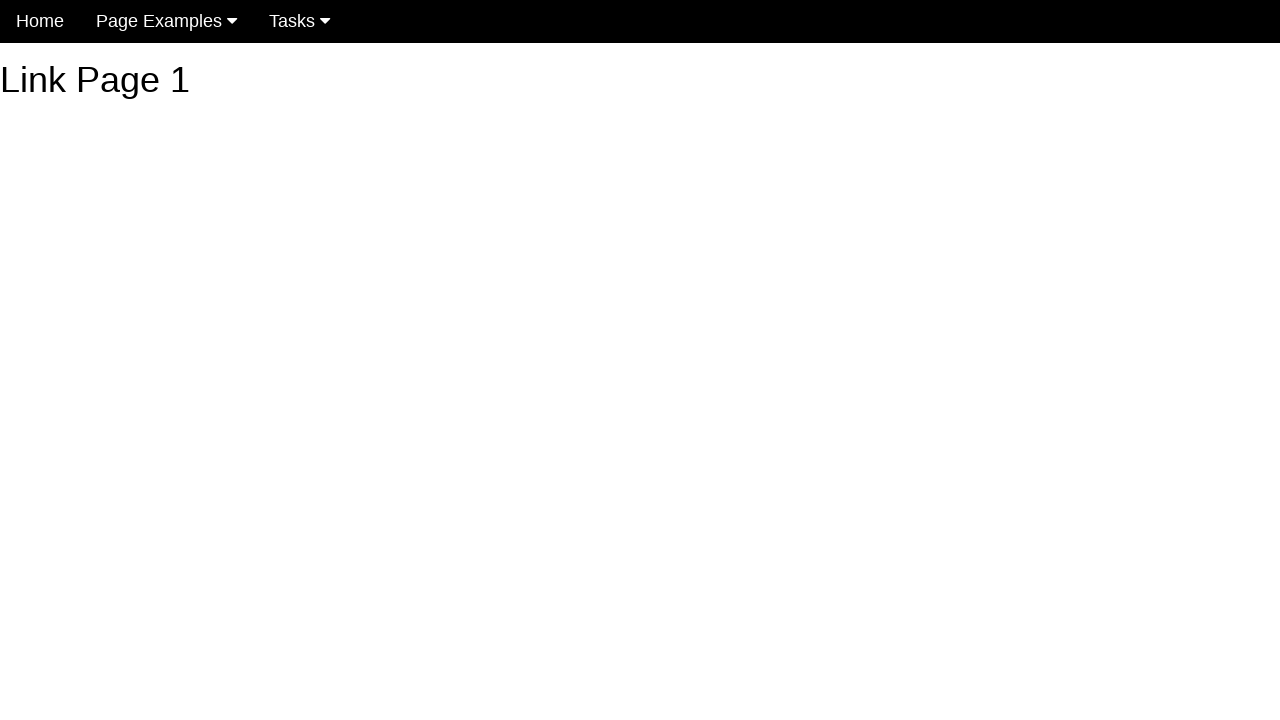

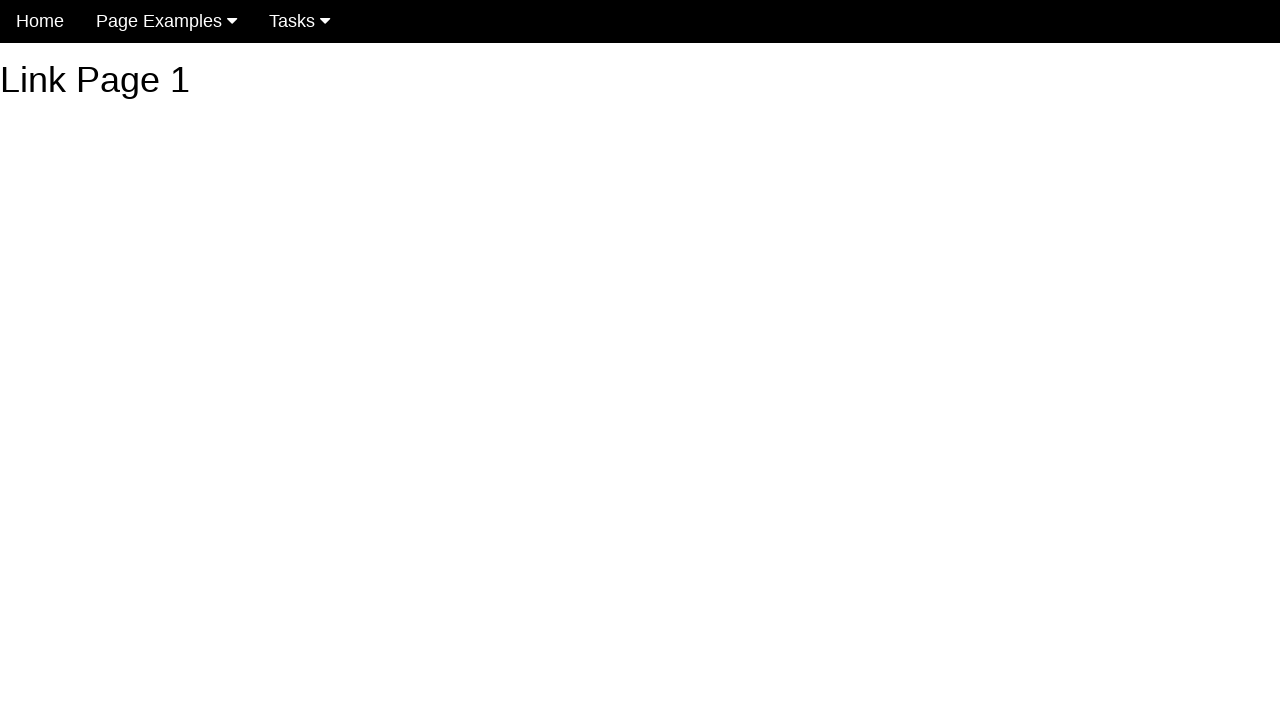